Navigates to contact us page and submits a contact form with name, email and message

Starting URL: https://naveenautomationlabs.com/opencart/index.php?route=account/register

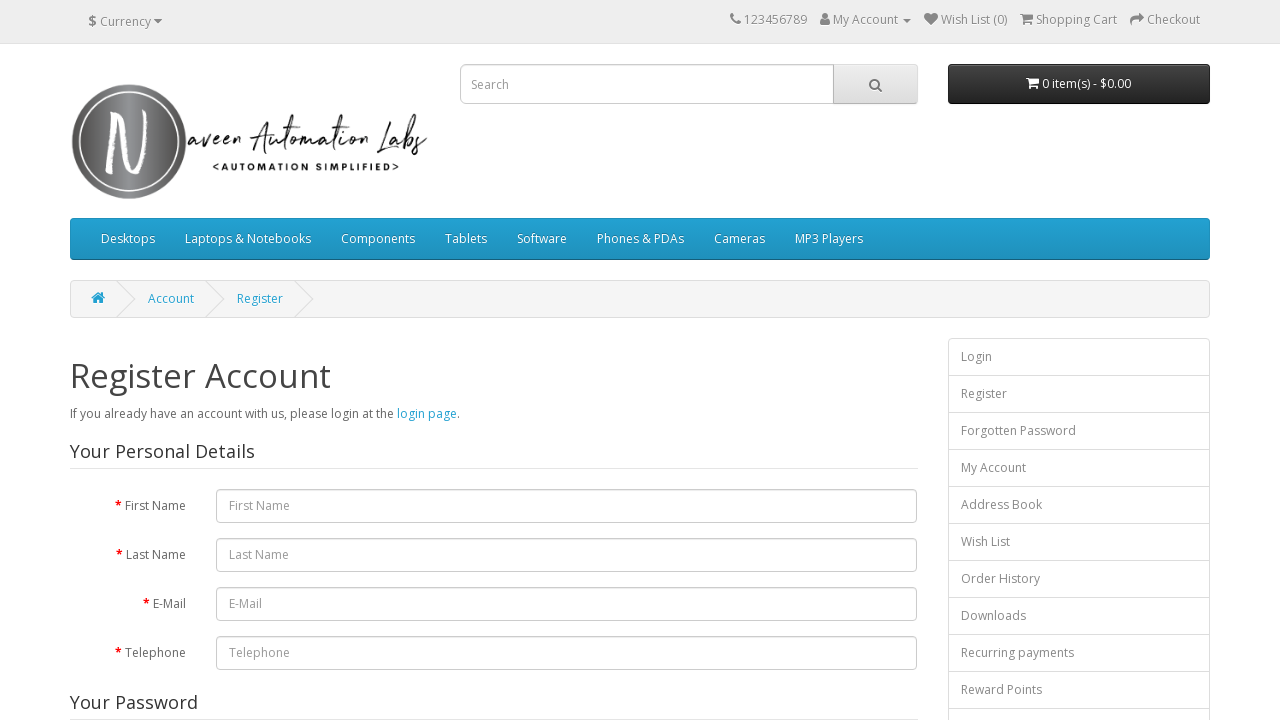

Clicked Contact Us link at (394, 549) on xpath=//a[contains(text(), 'Contact Us')]
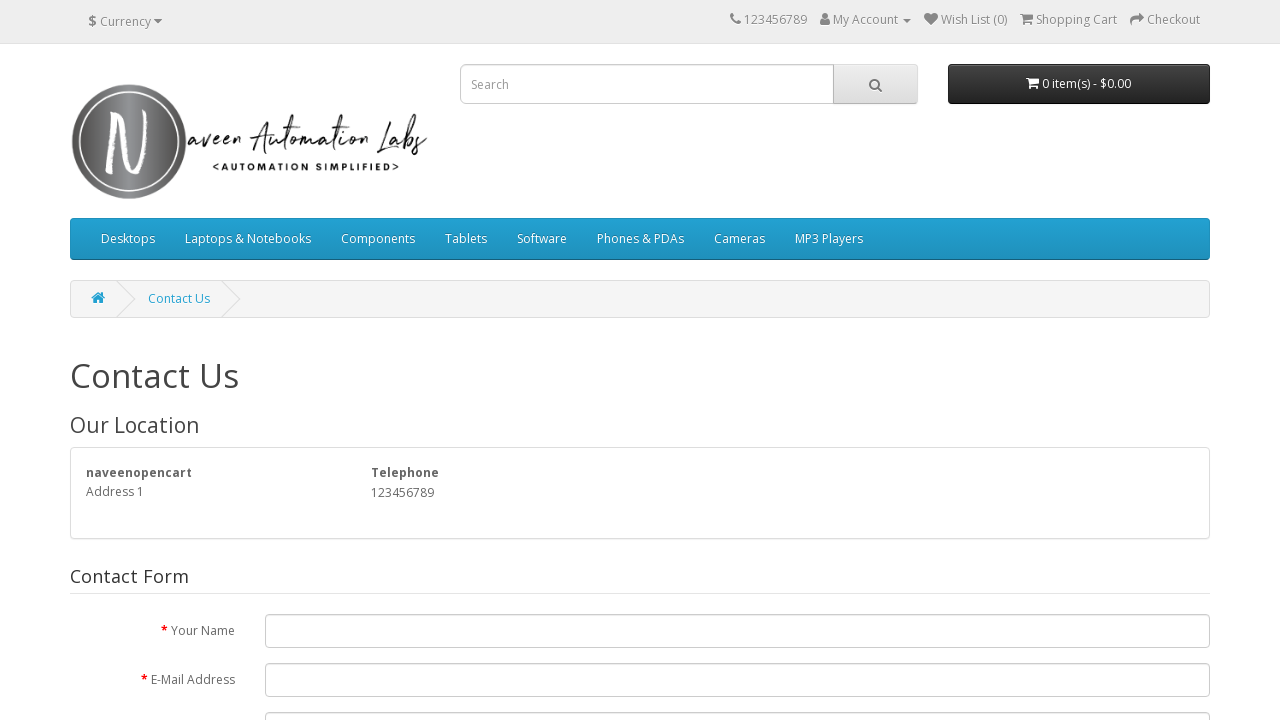

Filled name field with 'Tester' on #input-name
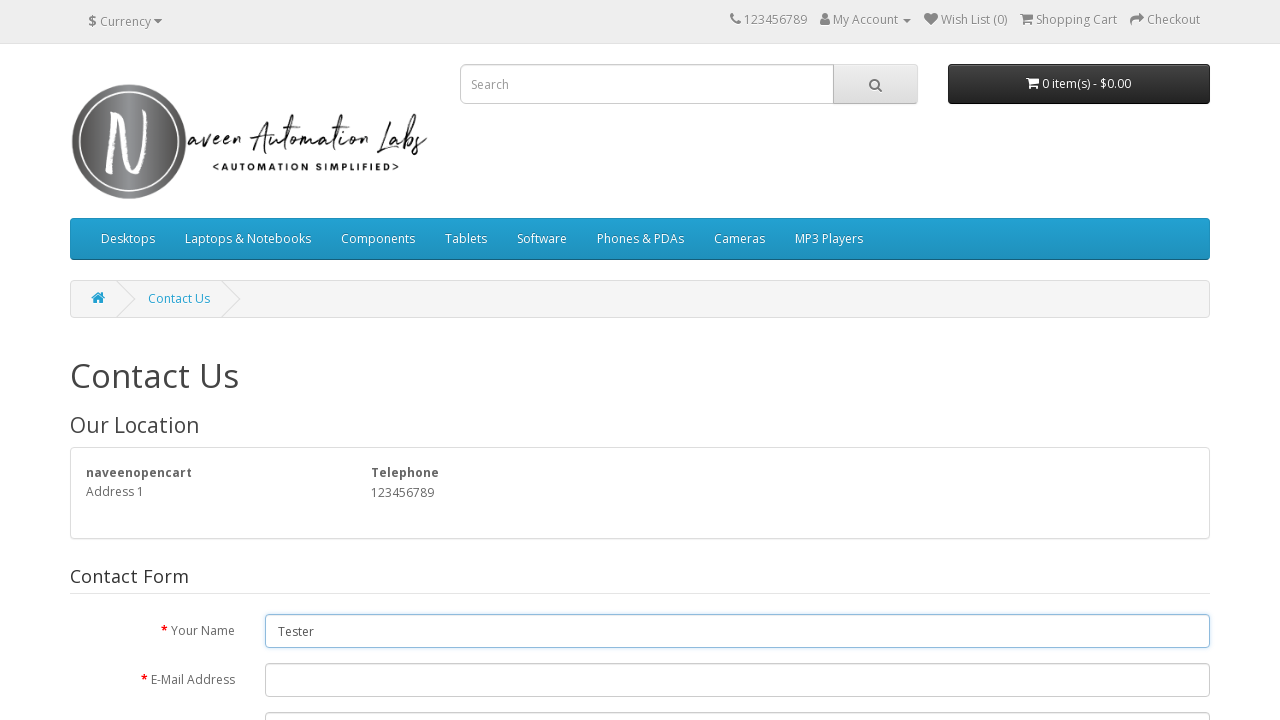

Filled email field with 'testuser2024@samplmail.com' on #input-email
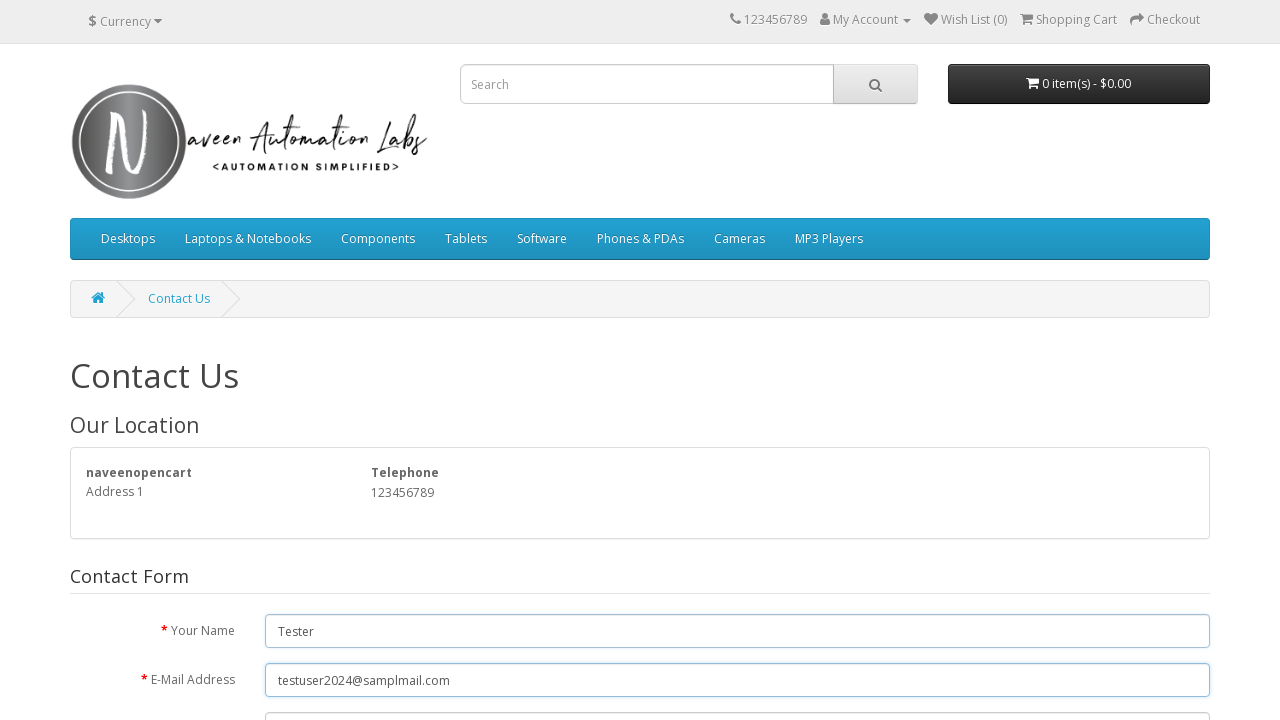

Filled enquiry message field with 'Testing...testing...testing' on #input-enquiry
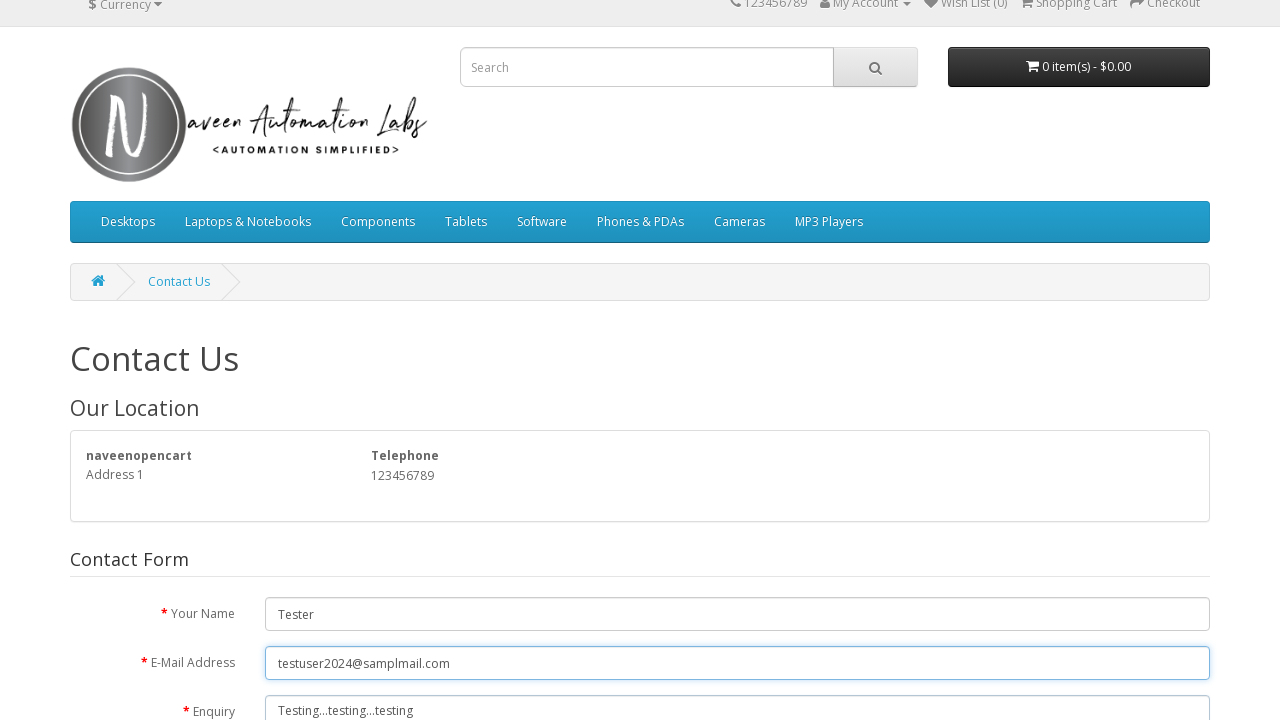

Clicked submit button to send contact form at (1178, 427) on div.buttons div.pull-right input[type='submit'].btn.btn-primary
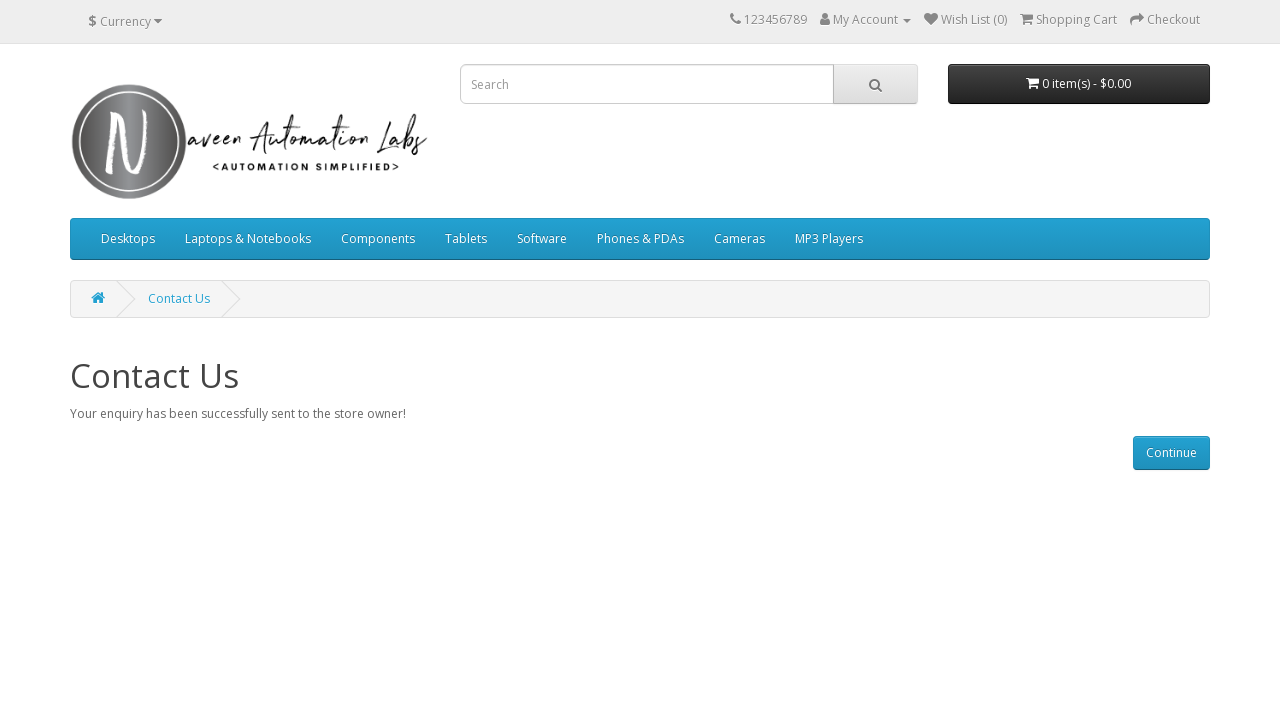

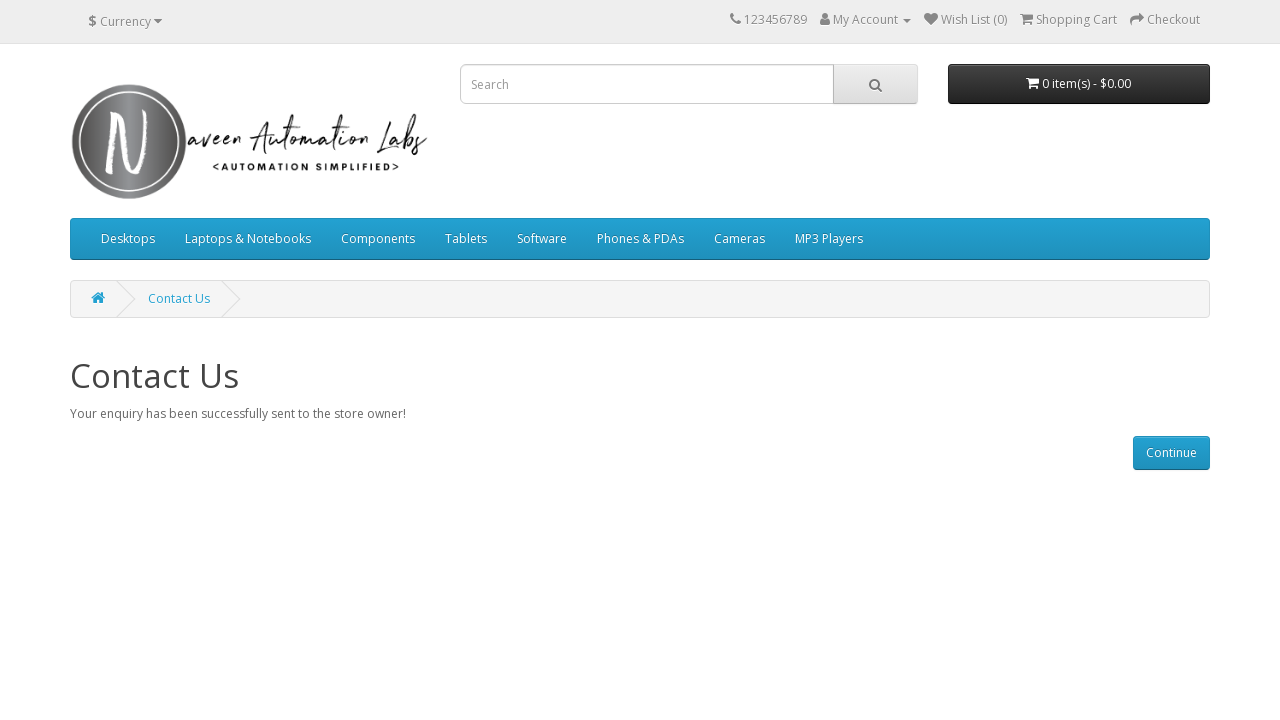